Navigates to the GeeksforGeeks homepage and verifies the page loads successfully

Starting URL: https://www.geeksforgeeks.org/

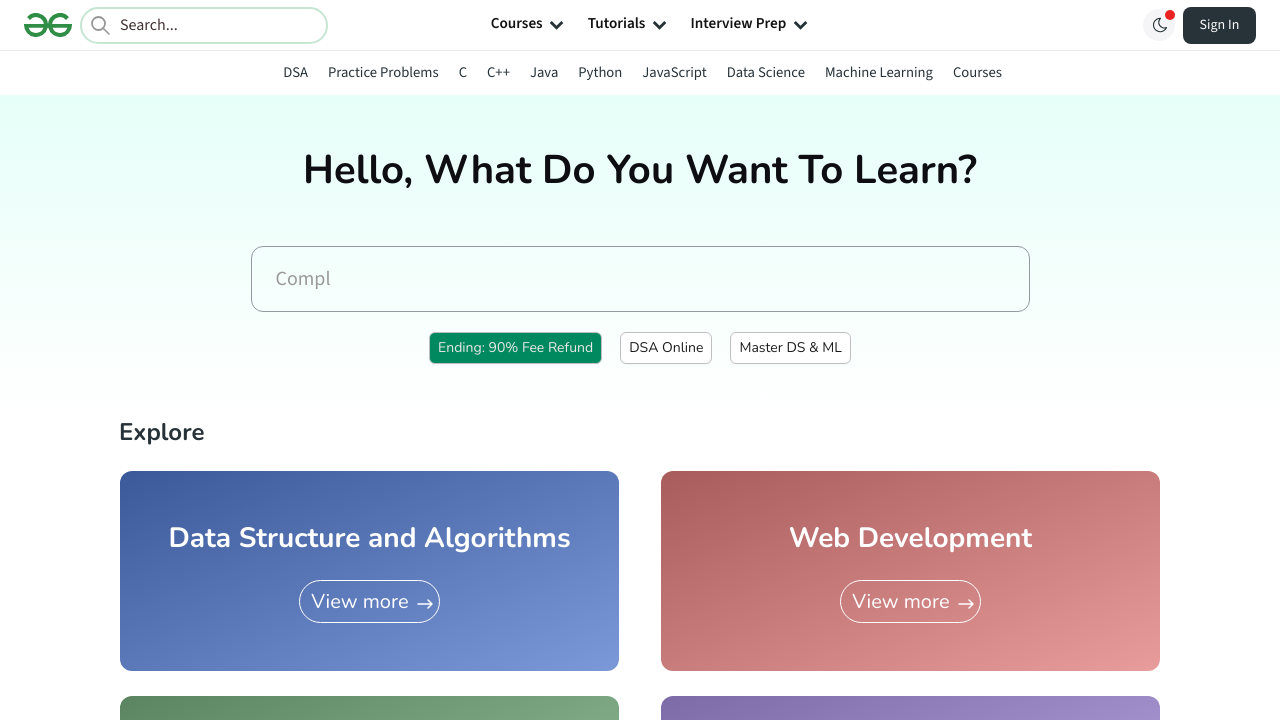

Page reached domcontentloaded state
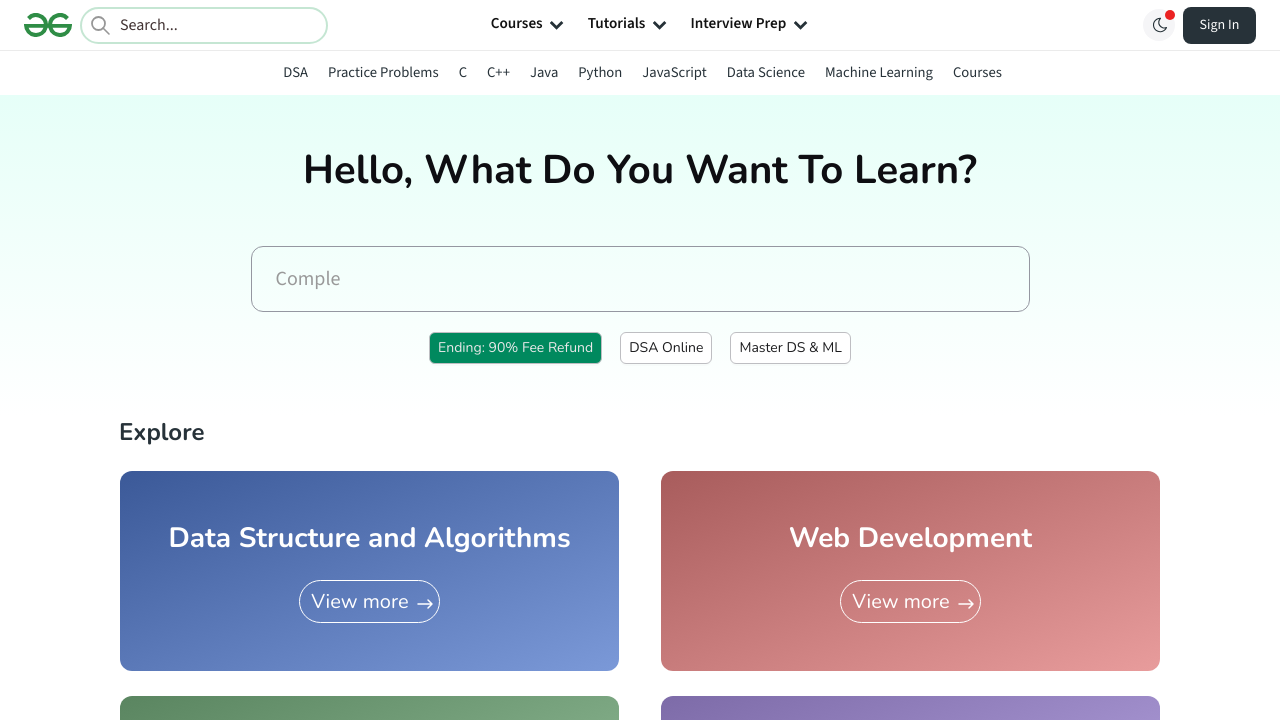

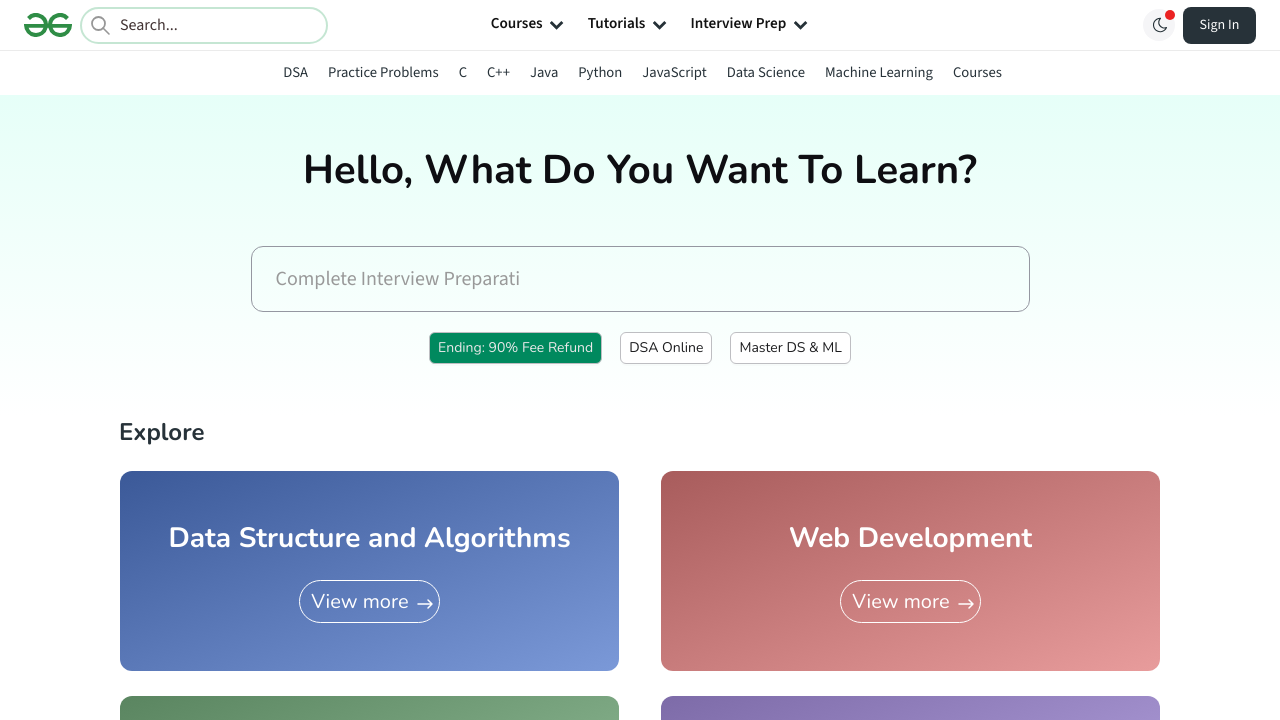